Tests horizontal slider interaction by moving the slider using keyboard keys

Starting URL: https://the-internet.herokuapp.com/horizontal_slider

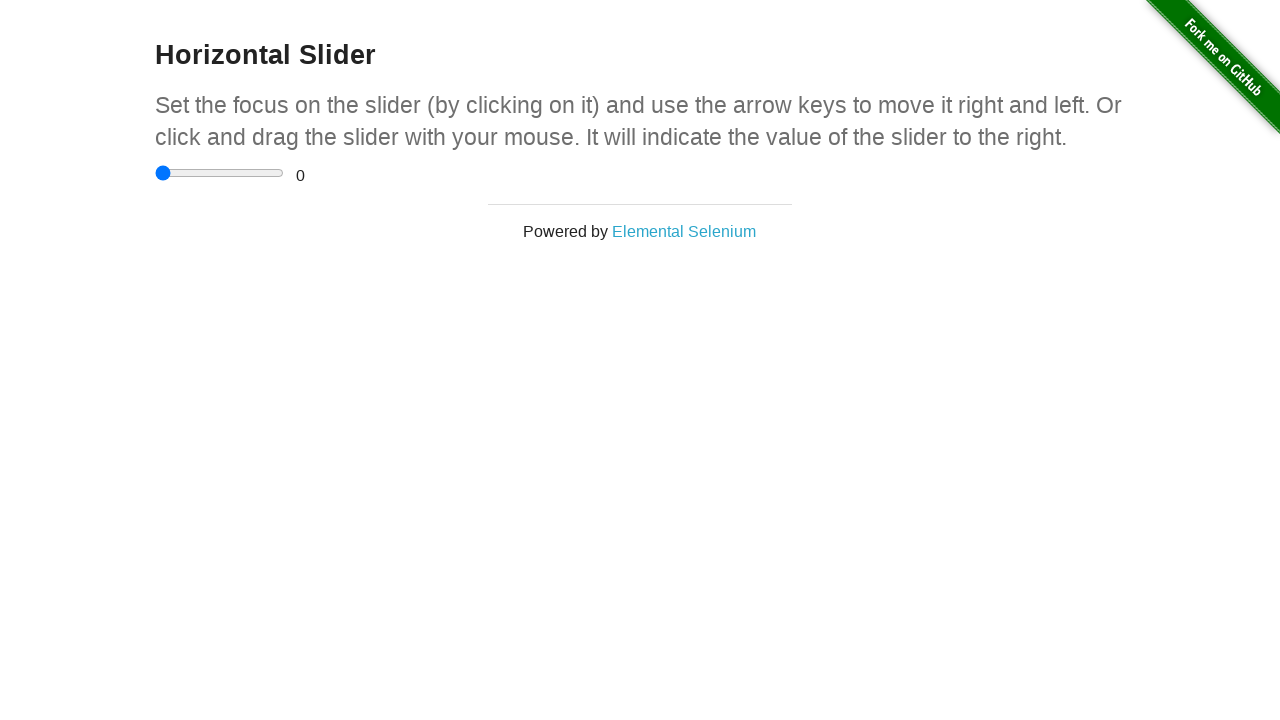

Focused on horizontal slider element on input[type="range"]
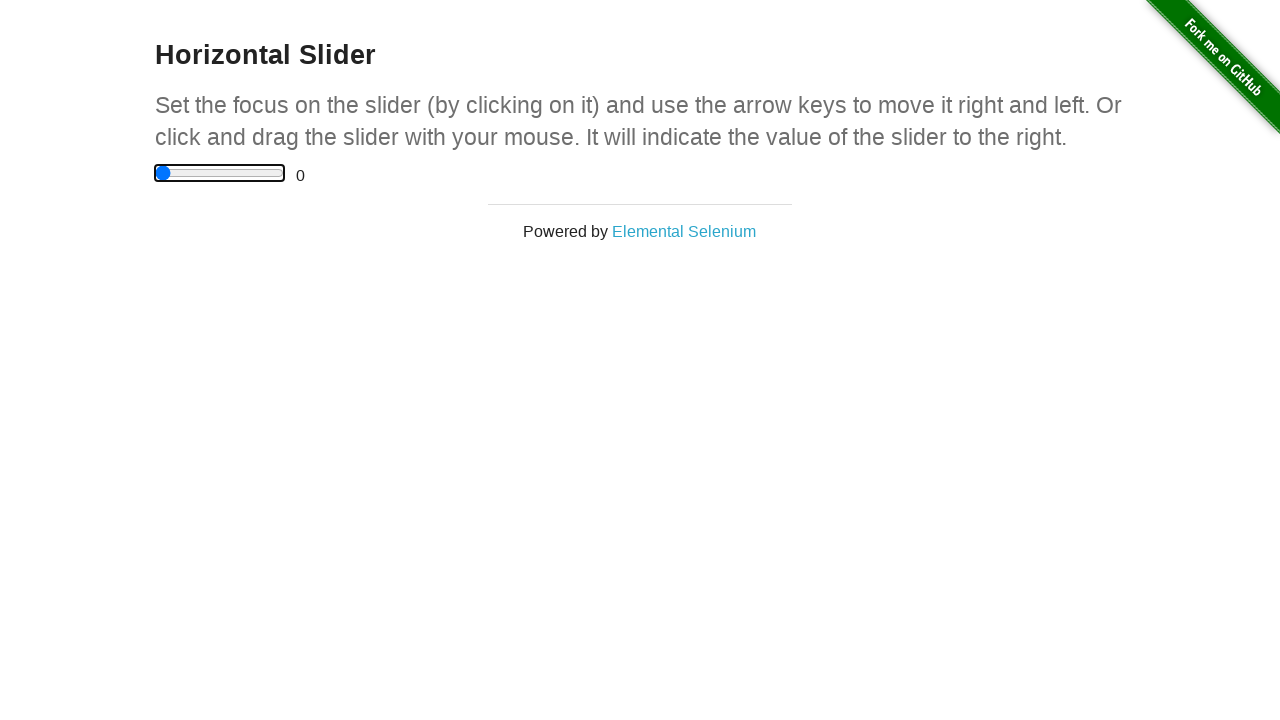

Pressed ArrowRight key on slider (1st time) on input[type="range"]
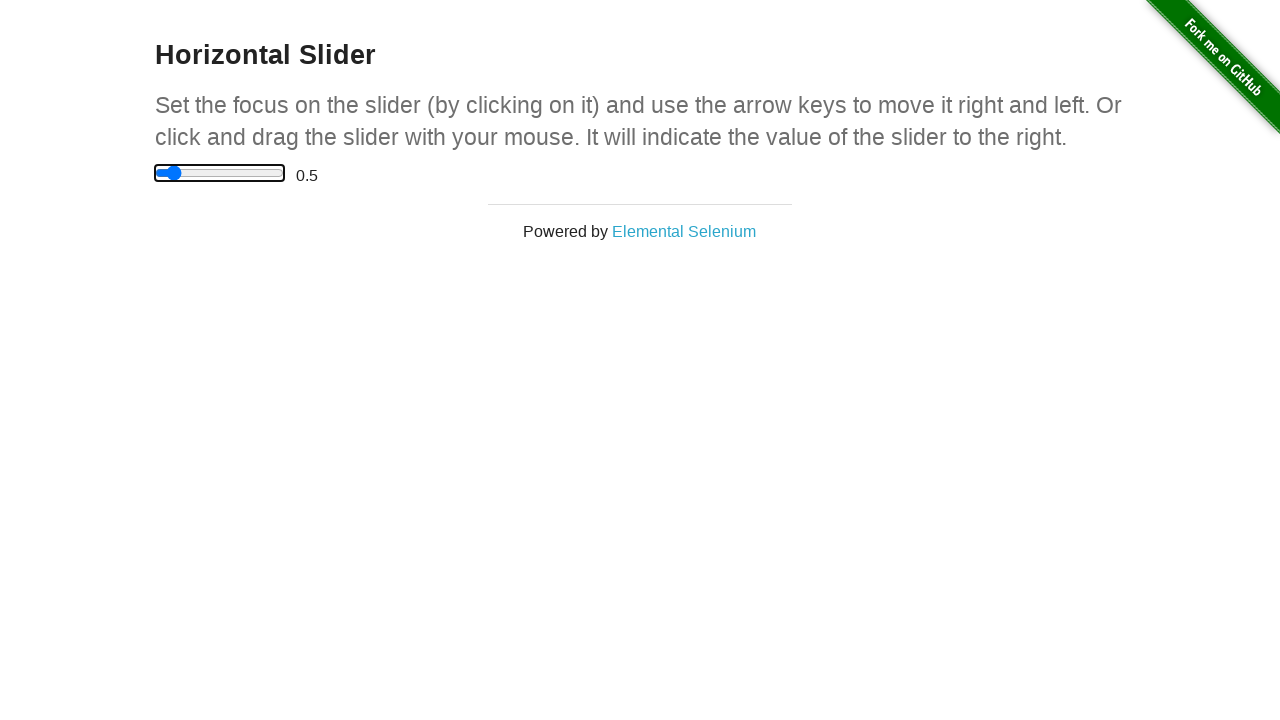

Pressed ArrowRight key on slider (2nd time) on input[type="range"]
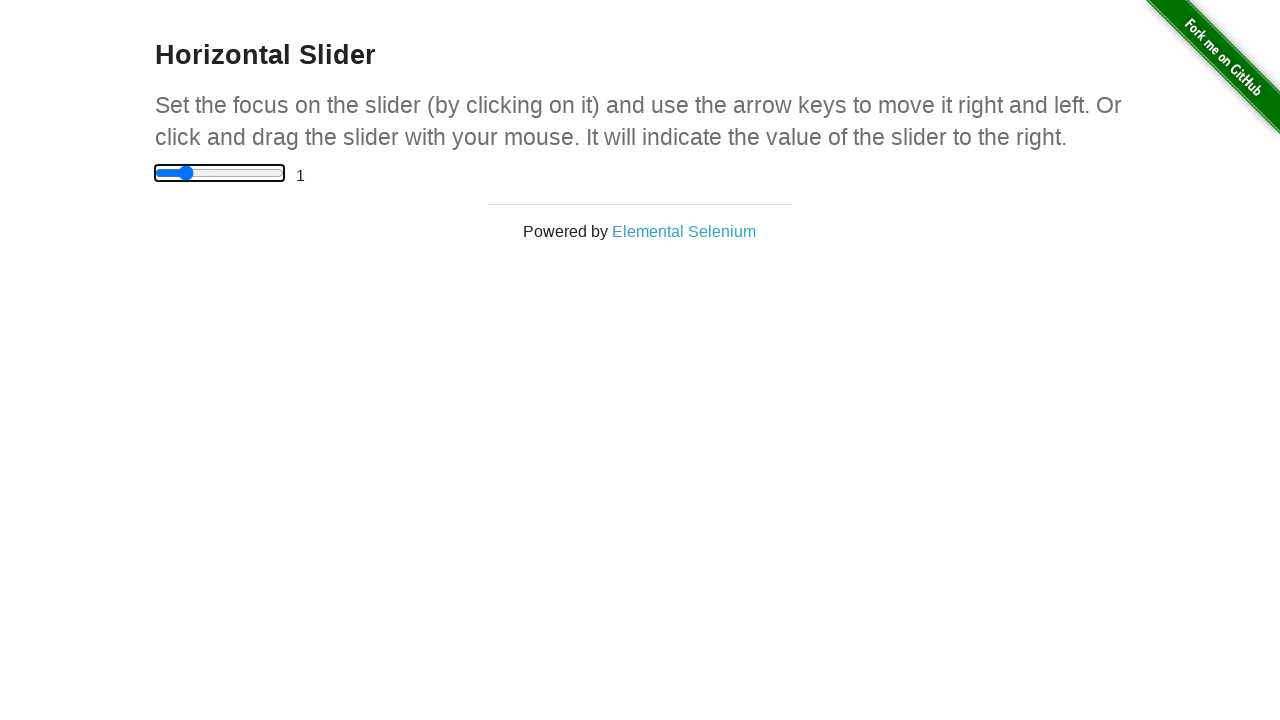

Pressed ArrowRight key on slider (3rd time) on input[type="range"]
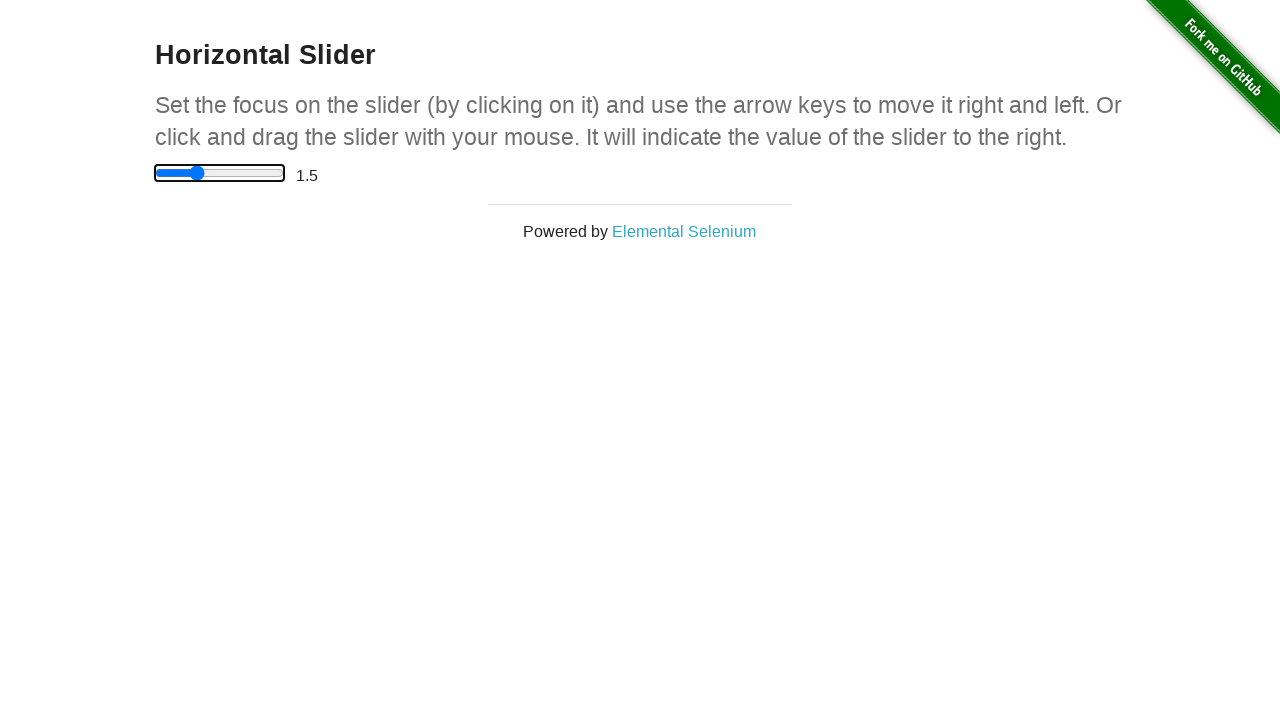

Pressed ArrowRight key on slider (4th time) on input[type="range"]
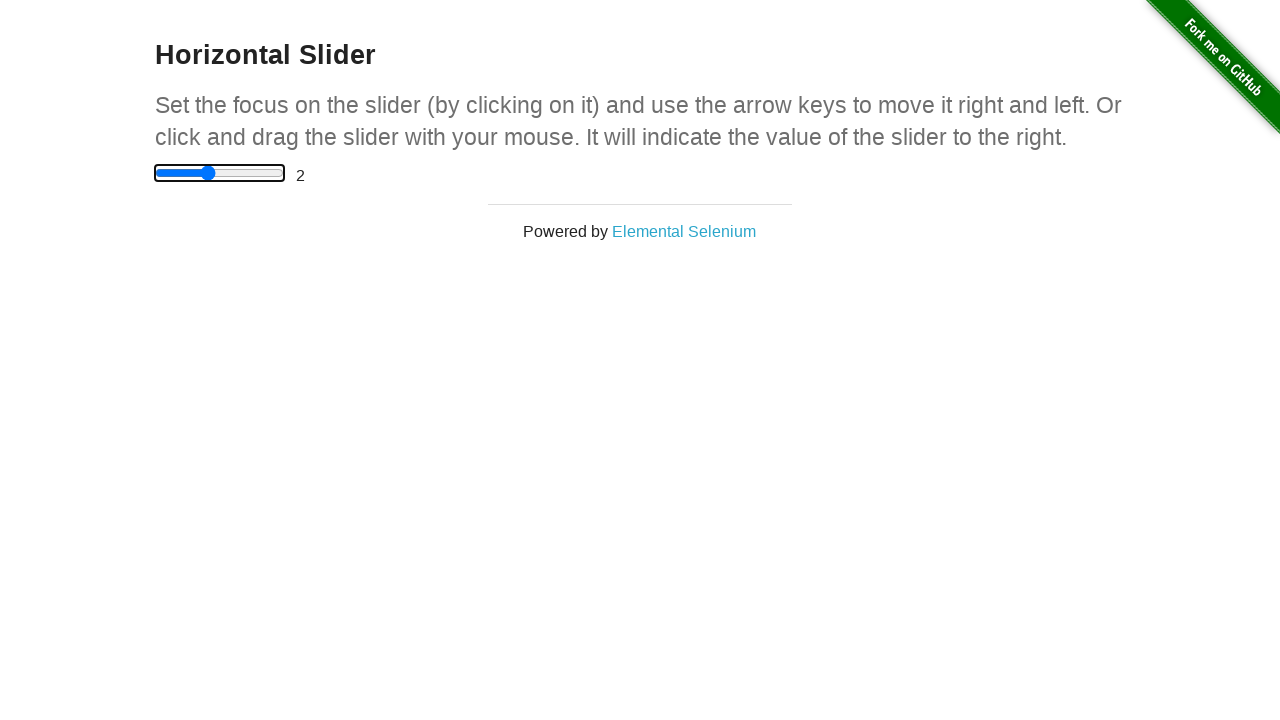

Pressed ArrowLeft key on slider (1st time) on input[type="range"]
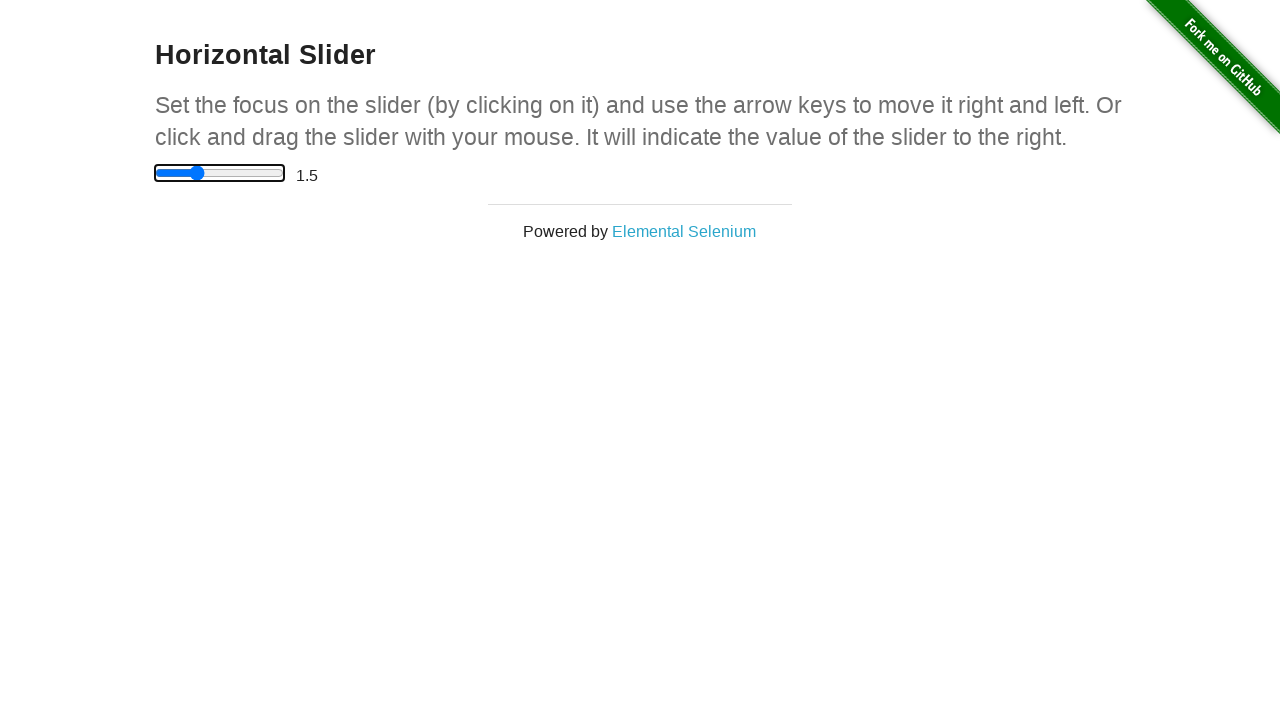

Pressed ArrowLeft key on slider (2nd time) on input[type="range"]
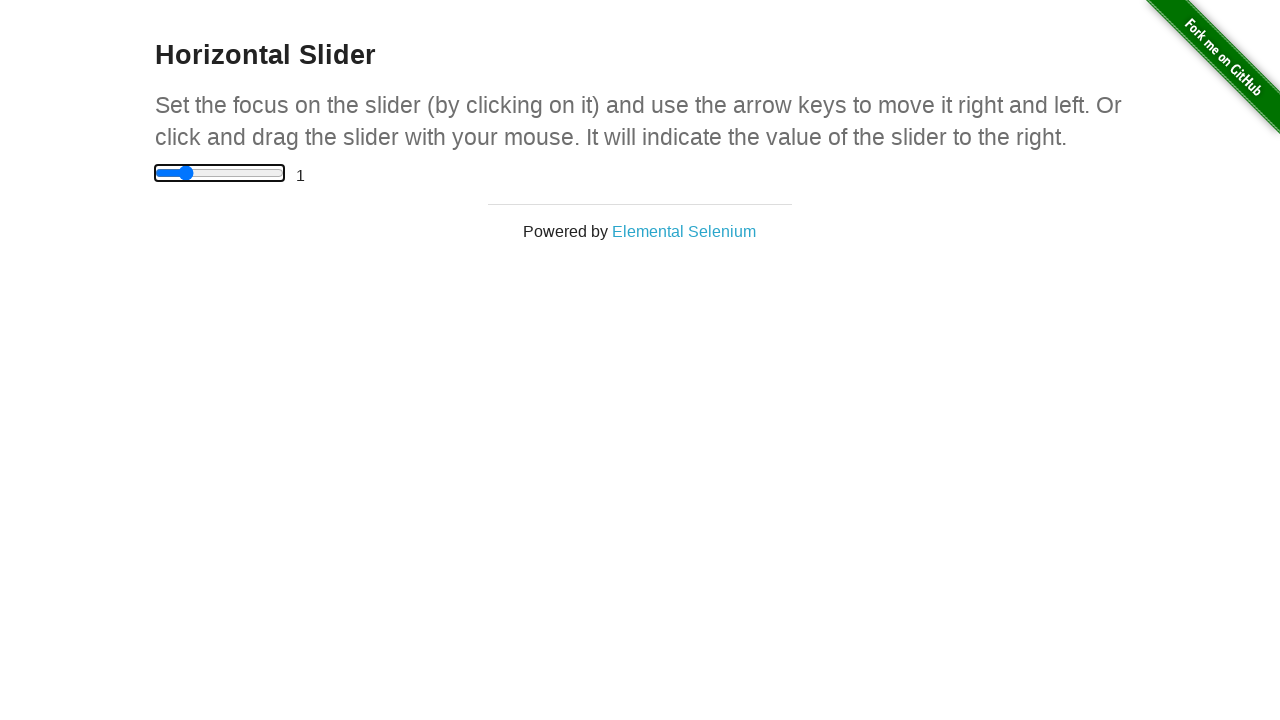

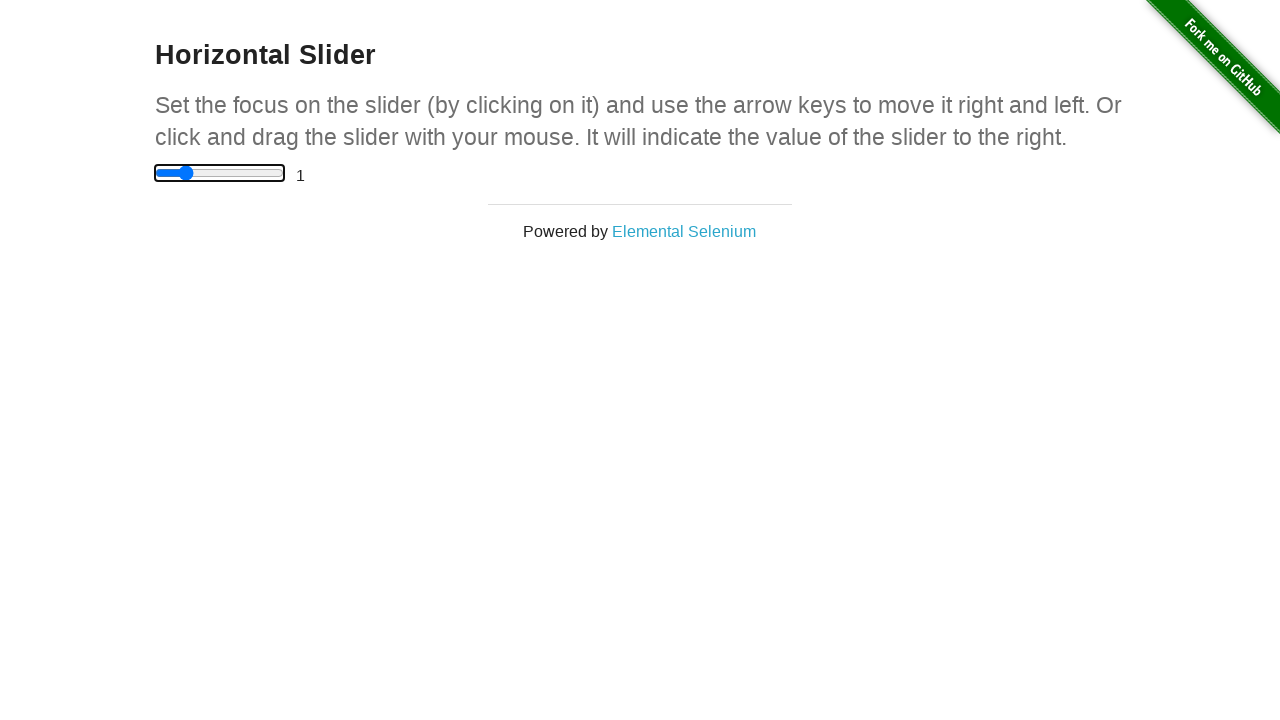